Tests clicking a JavaScript prompt dialog, entering text, and accepting it, then verifies the entered text is displayed

Starting URL: https://the-internet.herokuapp.com/javascript_alerts

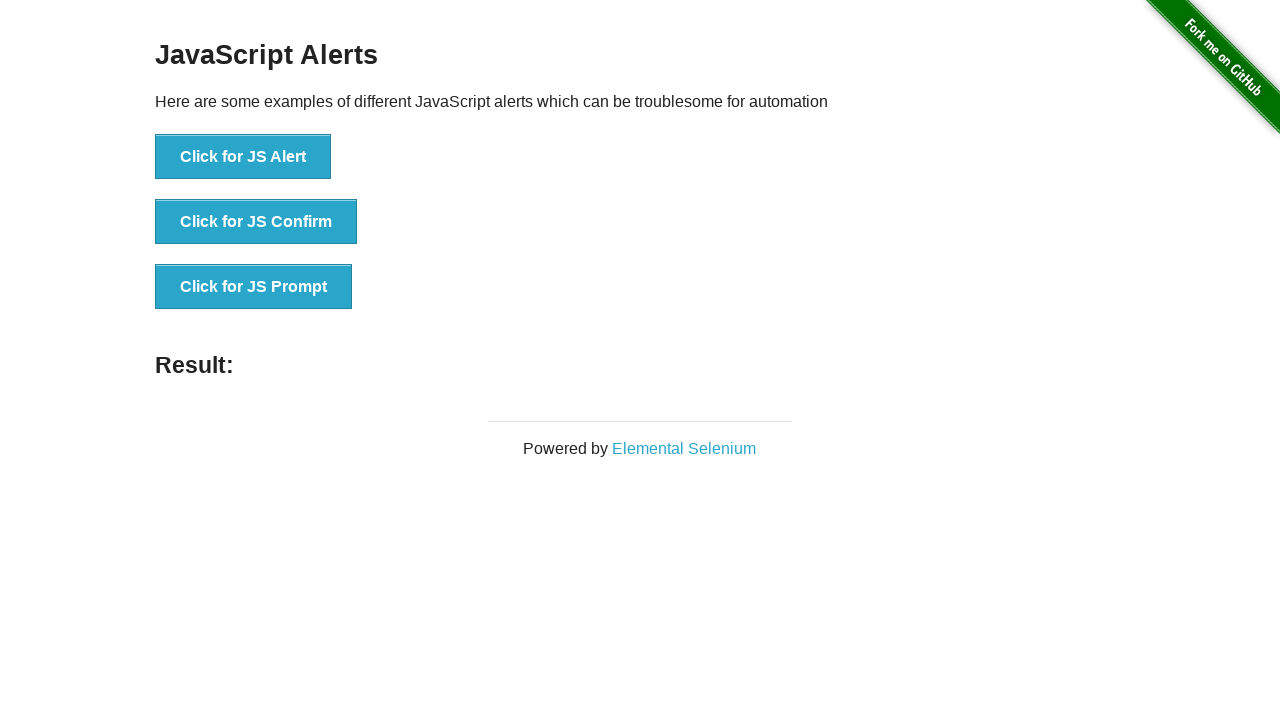

Set up dialog handler to accept prompt with 'Cookie' text
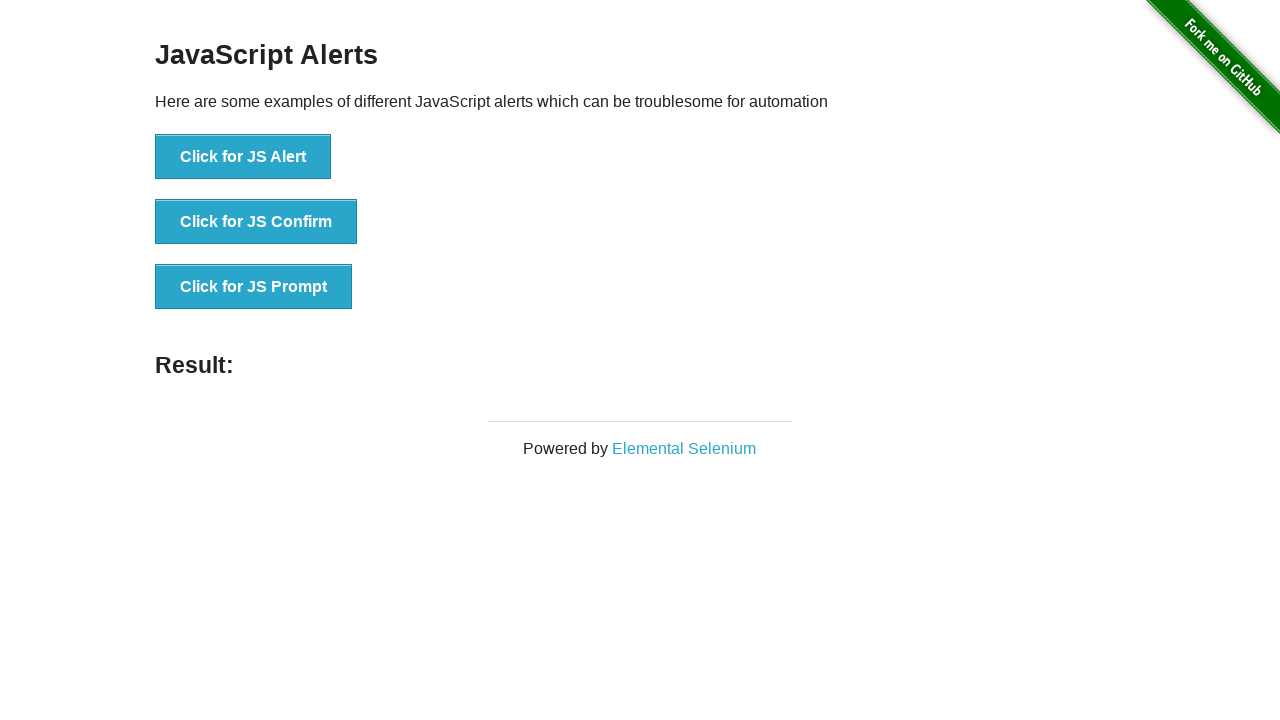

Clicked the JS Prompt button at (254, 287) on button[onclick='jsPrompt()']
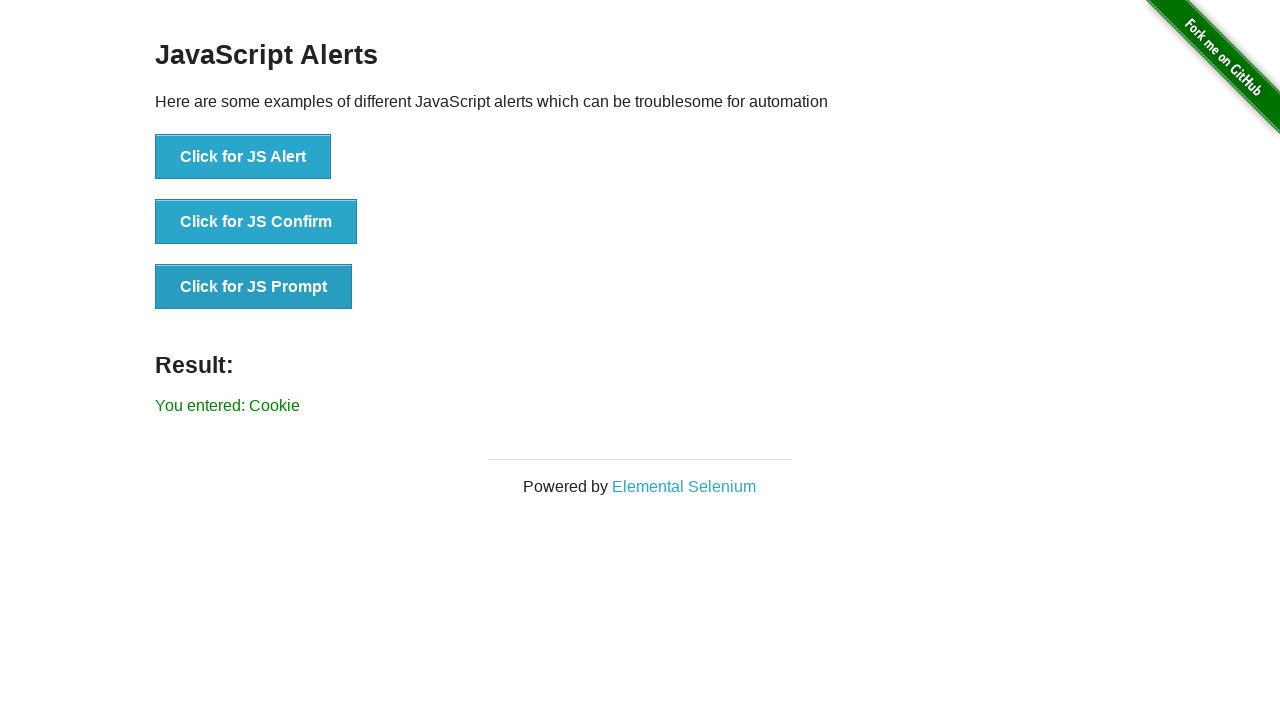

Result message element loaded
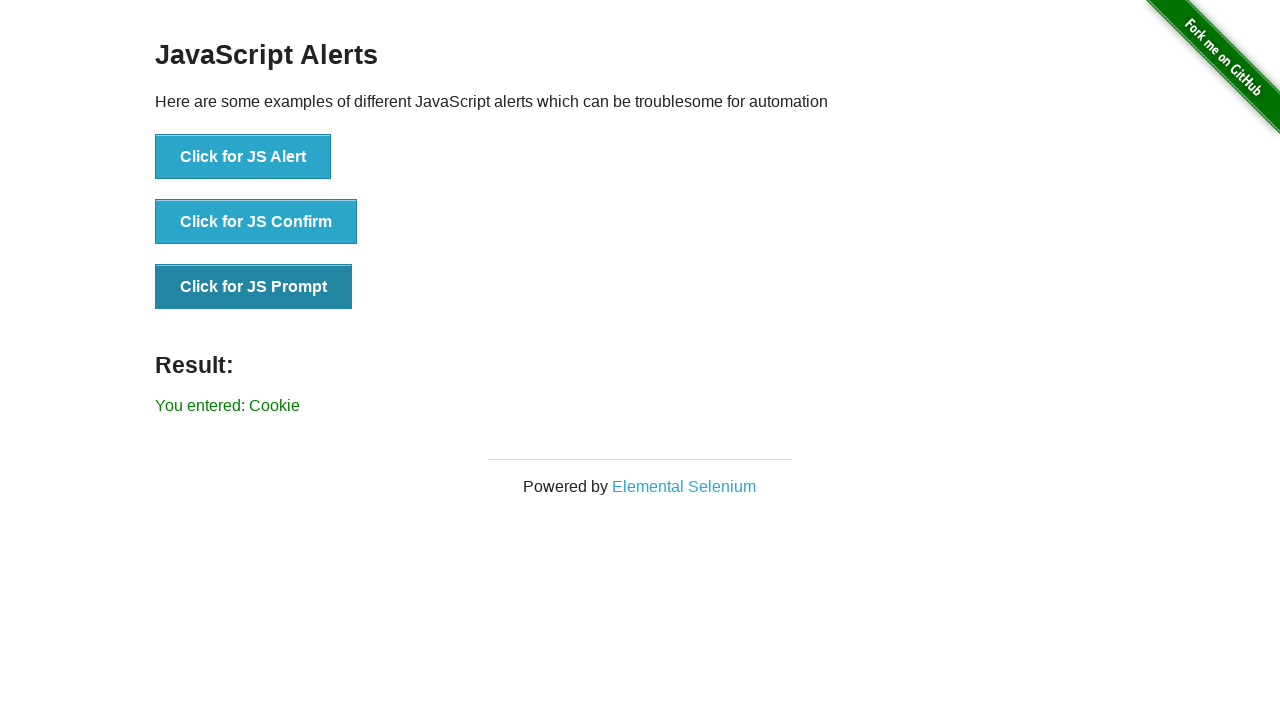

Verified result message displays 'You entered: Cookie'
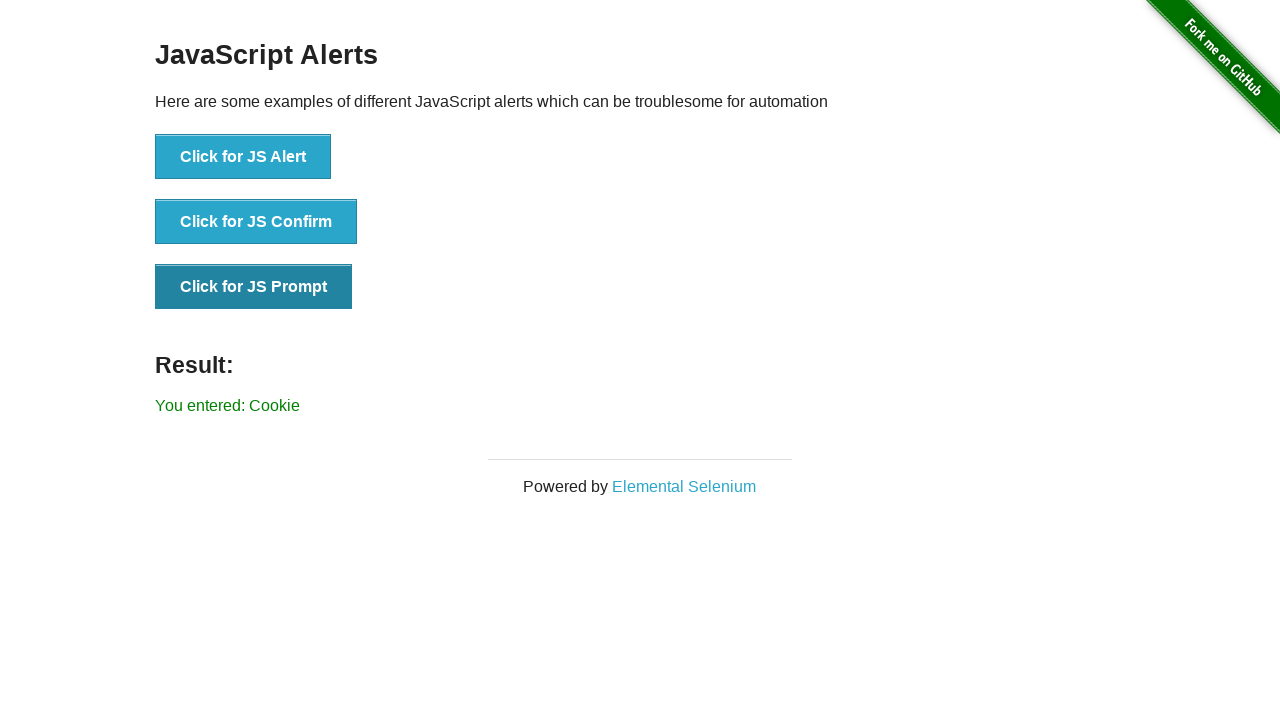

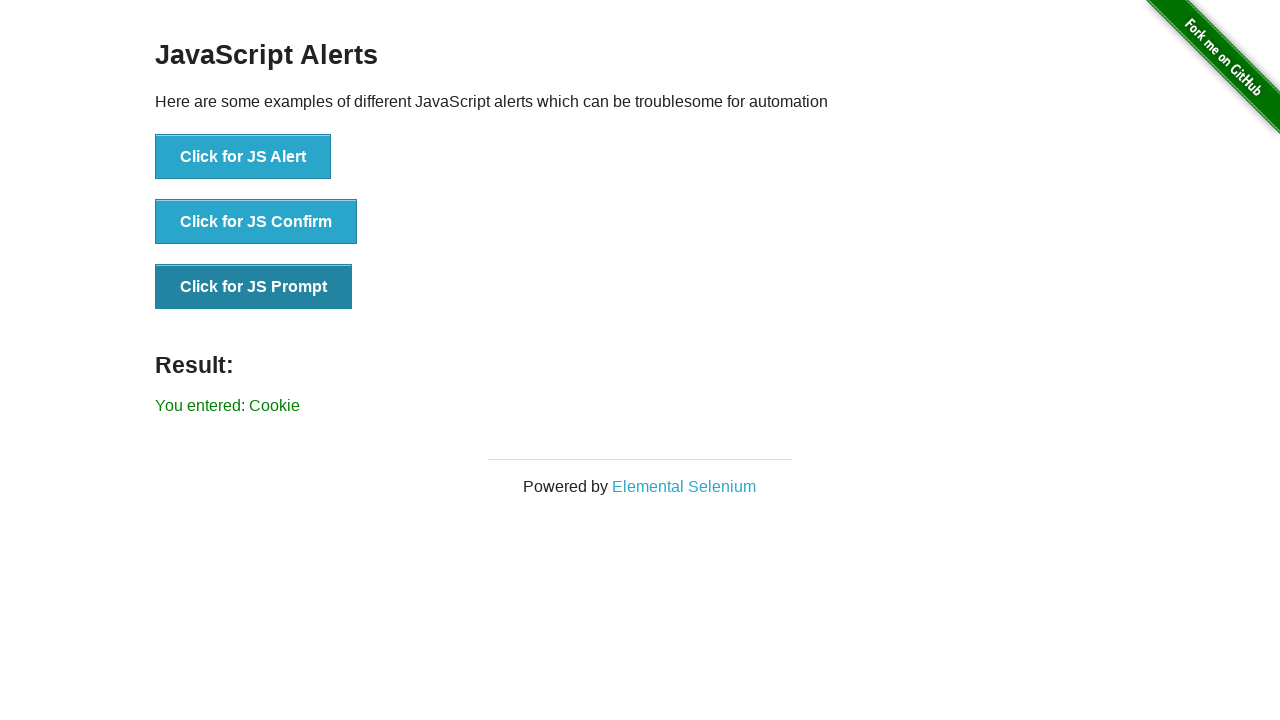